Tests clicking Submit menu and verifying the submenu header text is "Submit New Language"

Starting URL: http://www.99-bottles-of-beer.net/

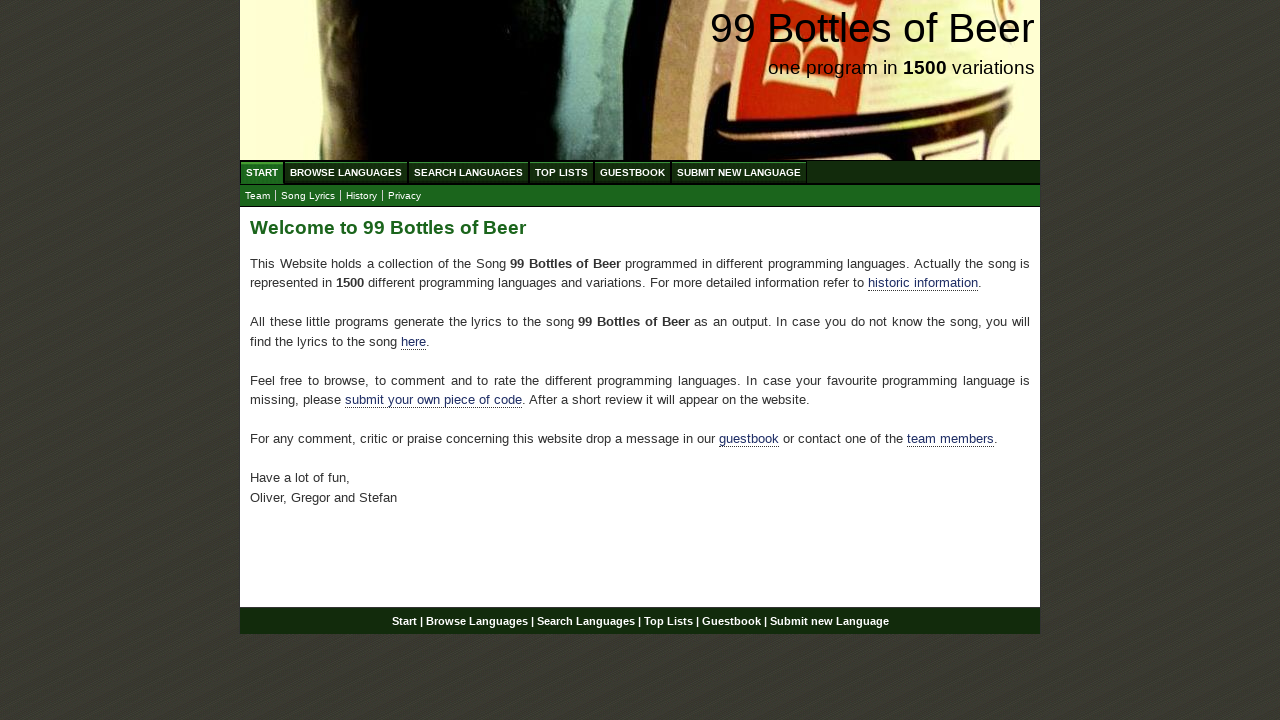

Clicked Submit menu item (6th menu item) at (739, 172) on #menu li:nth-child(6) a
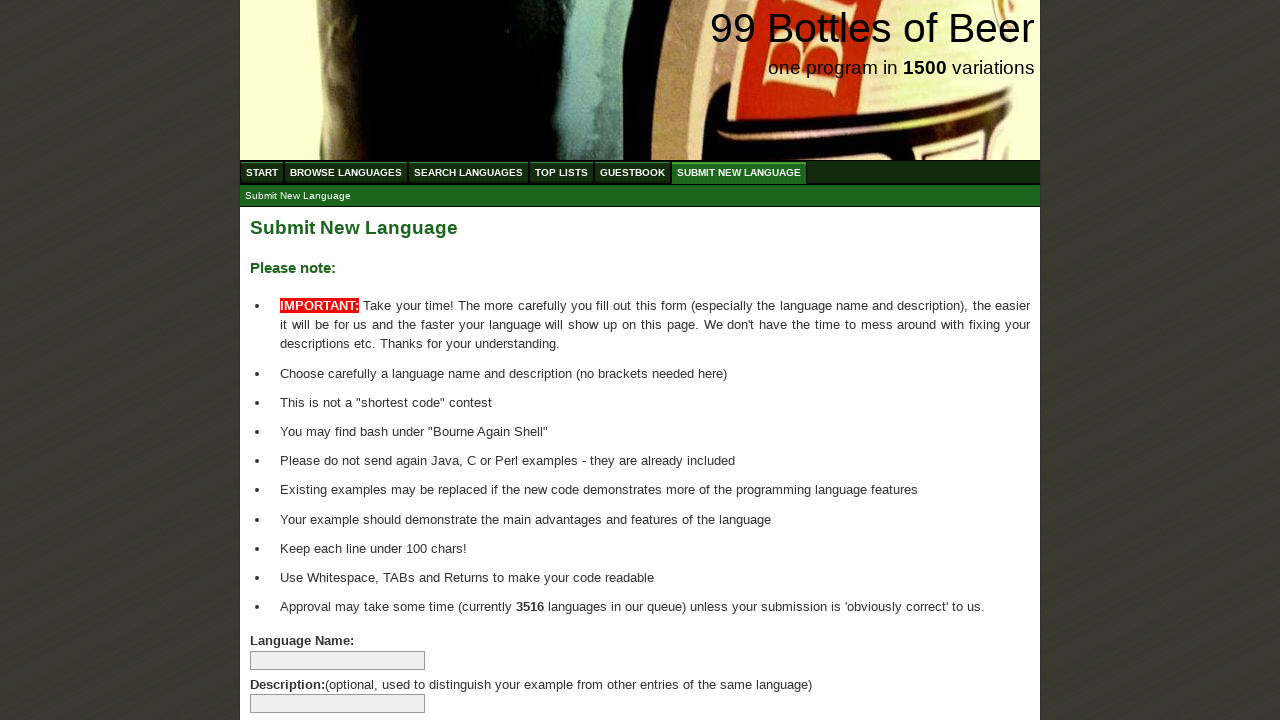

Located submenu header element
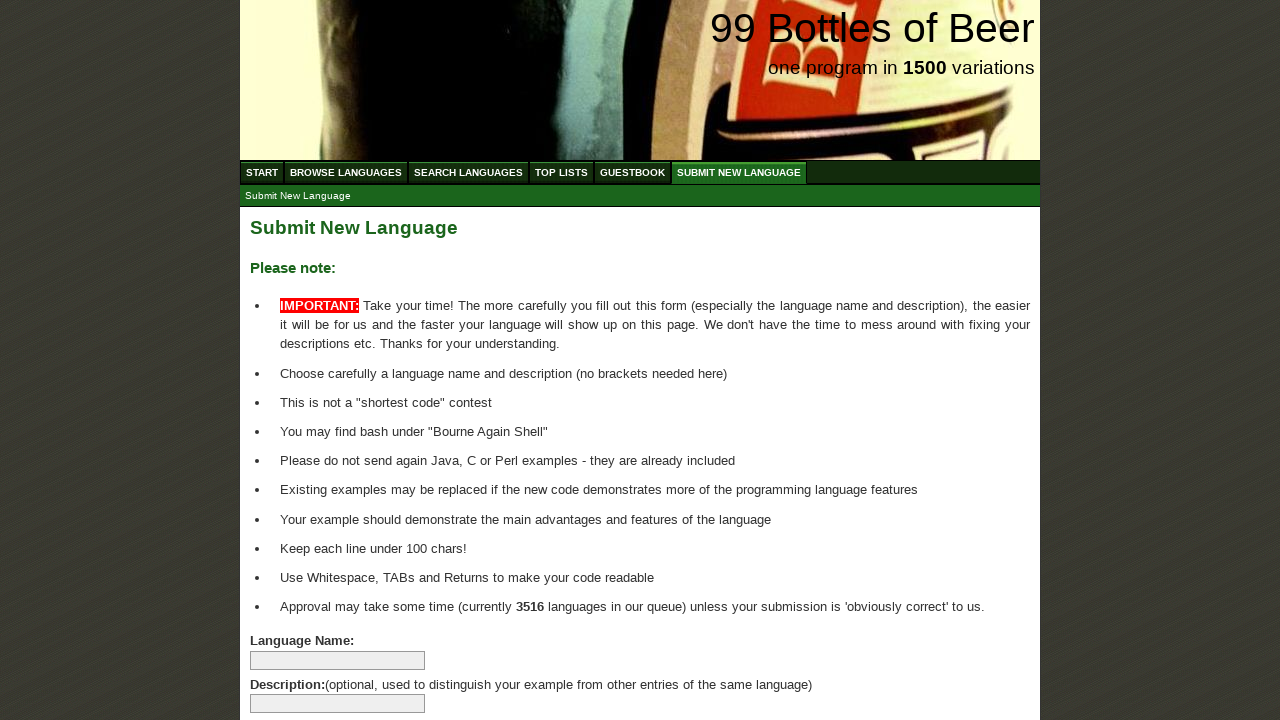

Submenu header became visible
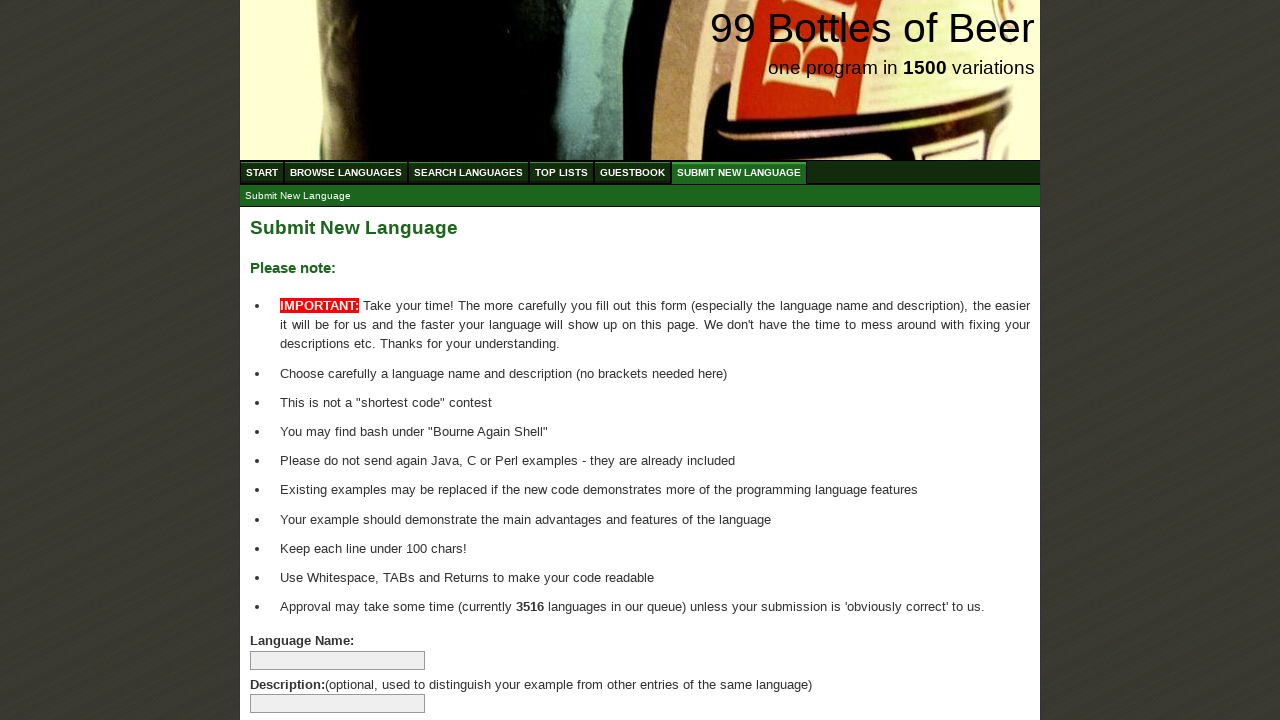

Verified submenu header text is 'Submit New Language'
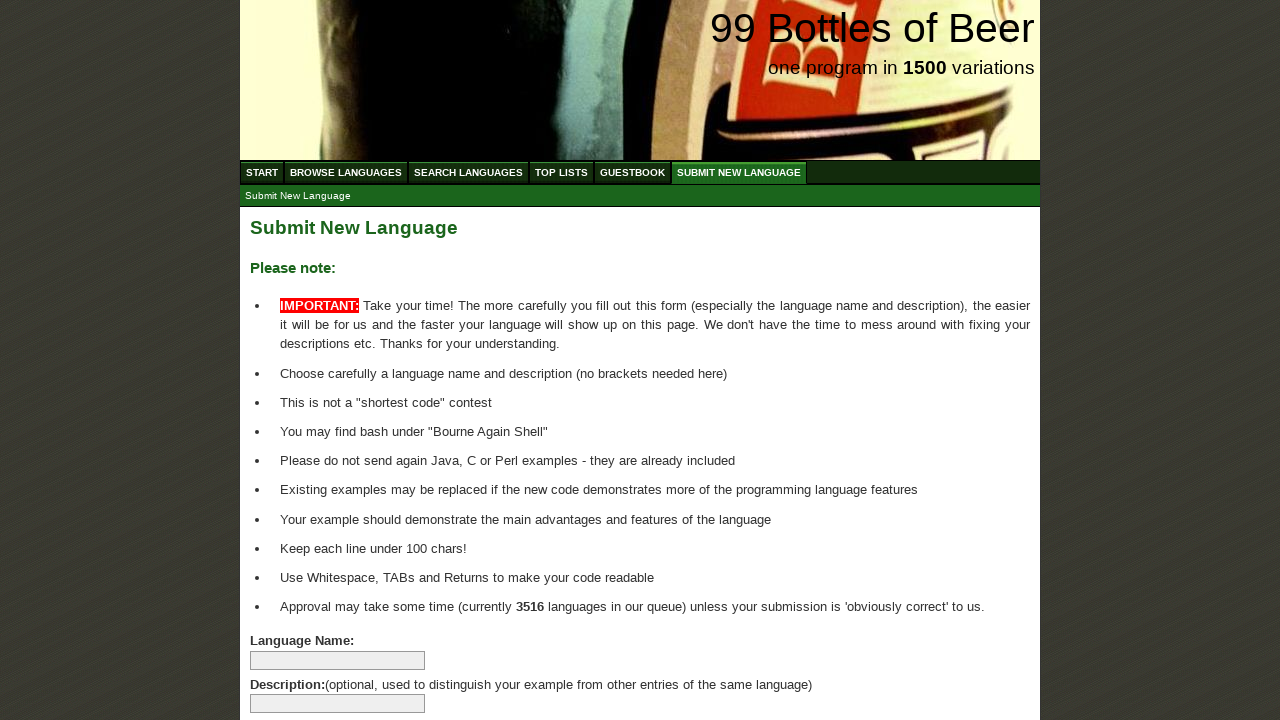

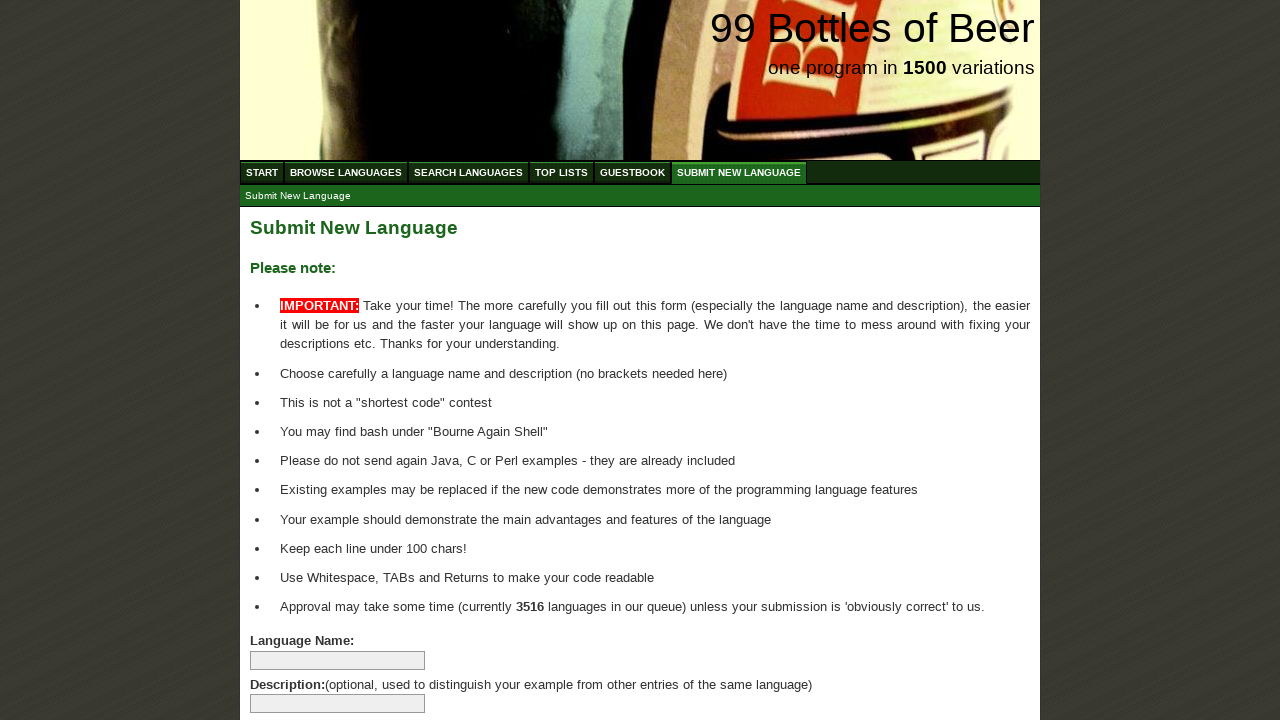